Tests keyboard shortcuts for copy and paste operations on form elements

Starting URL: https://www.selenium.dev/selenium/web/single_text_input.html

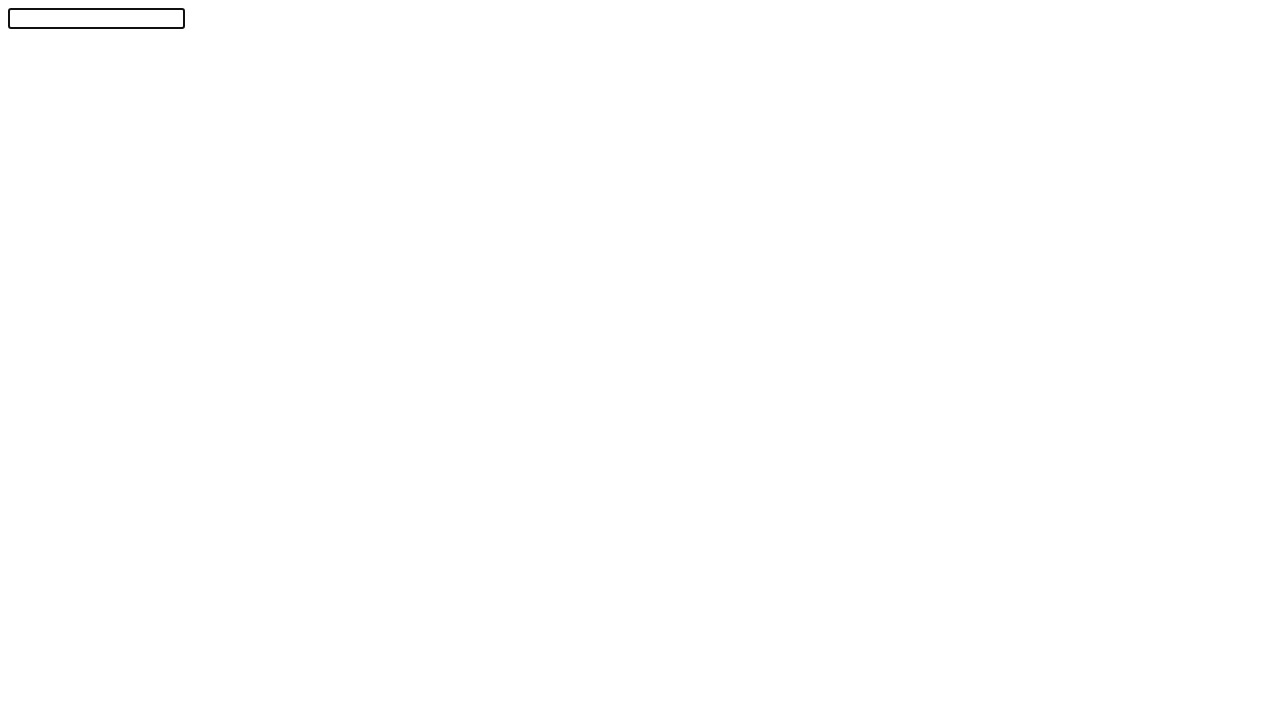

Located text input field with ID 'textInput'
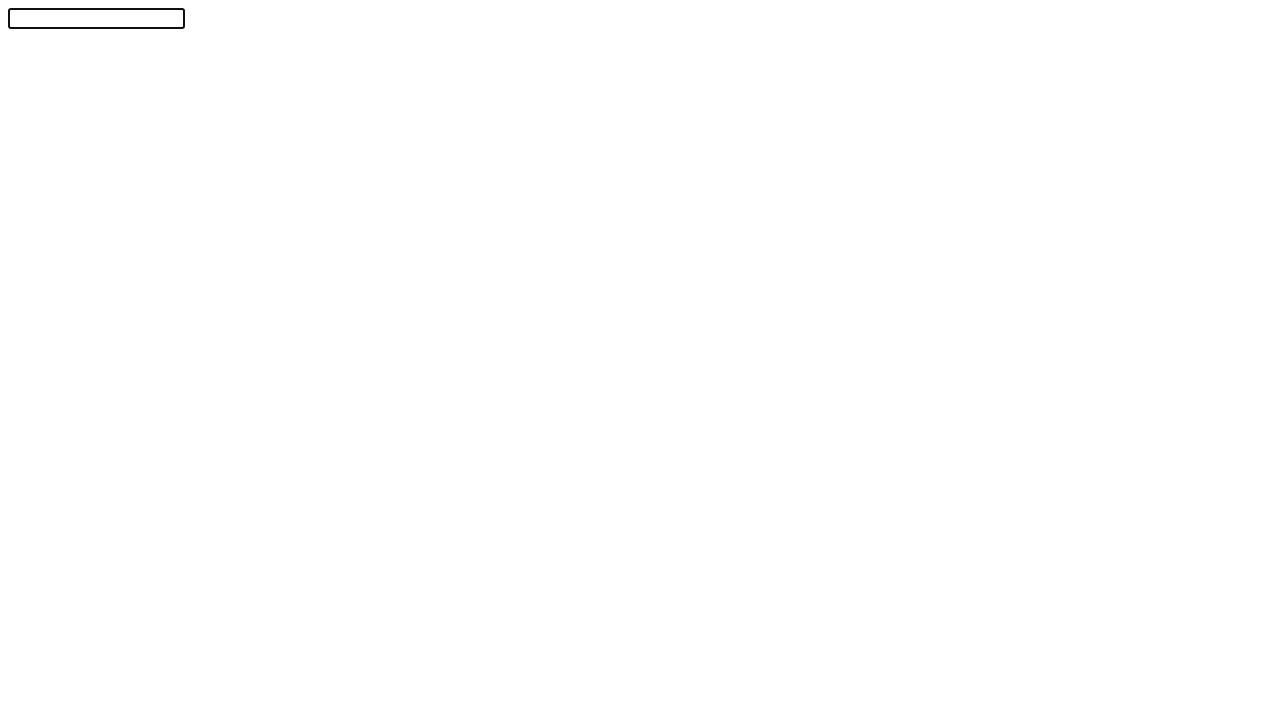

Filled text input field with 'Test text for copy' on #textInput
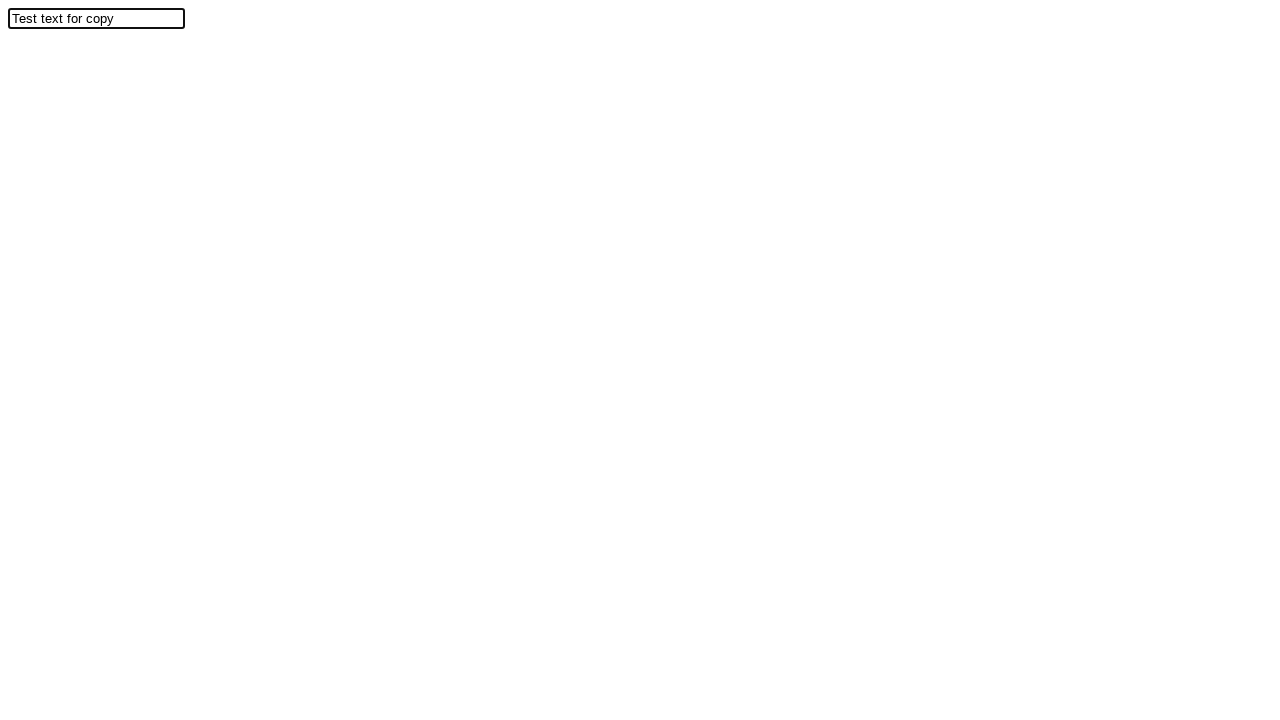

Selected all text using Ctrl+A keyboard shortcut on #textInput
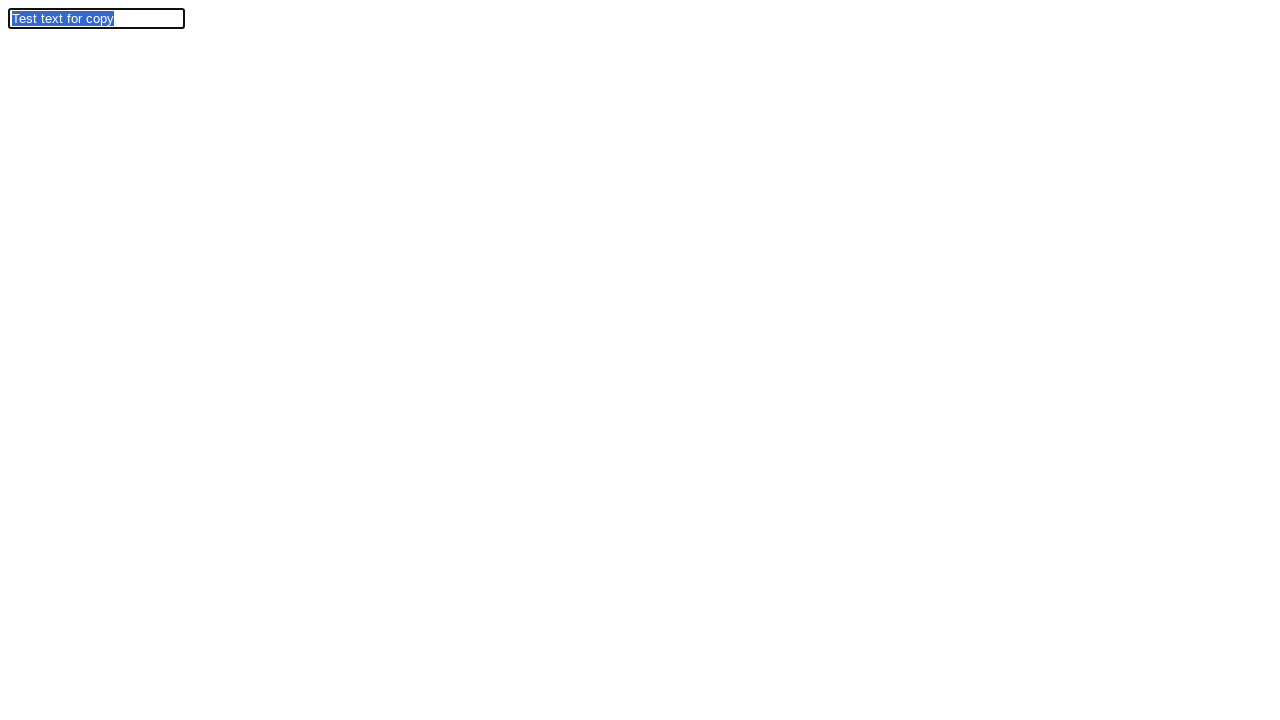

Copied selected text using Ctrl+C keyboard shortcut on #textInput
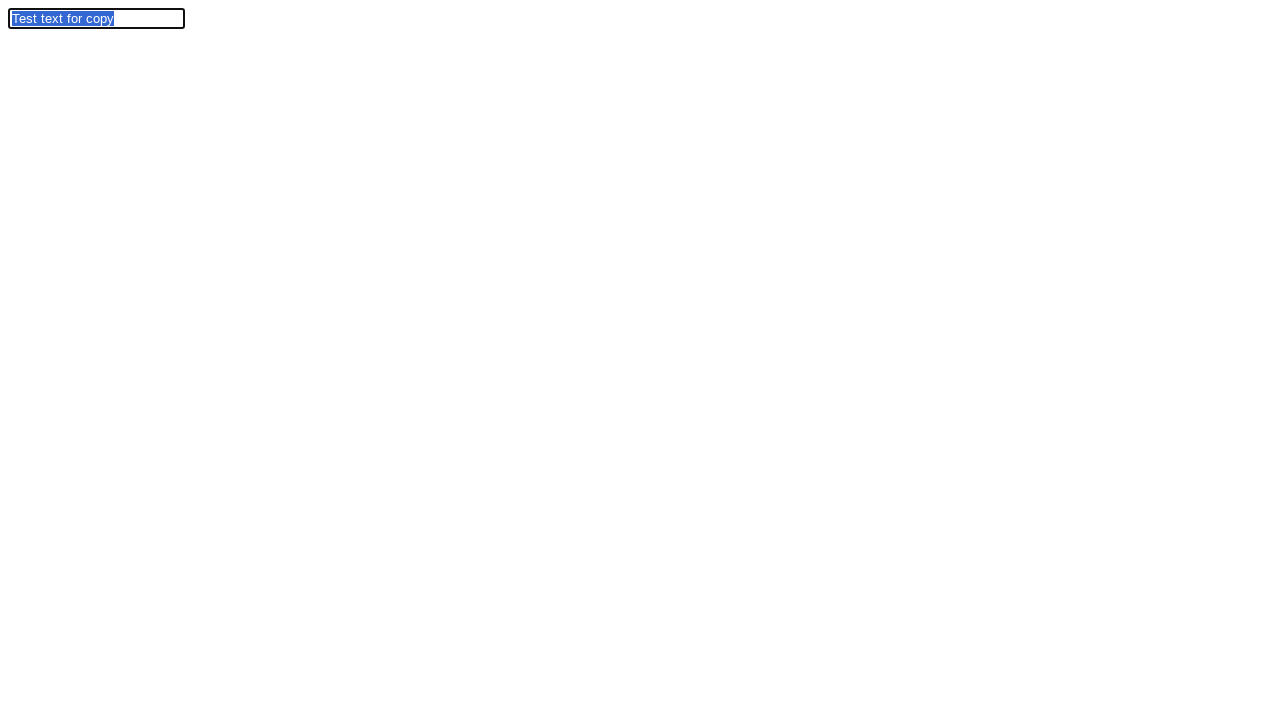

Cleared text input field on #textInput
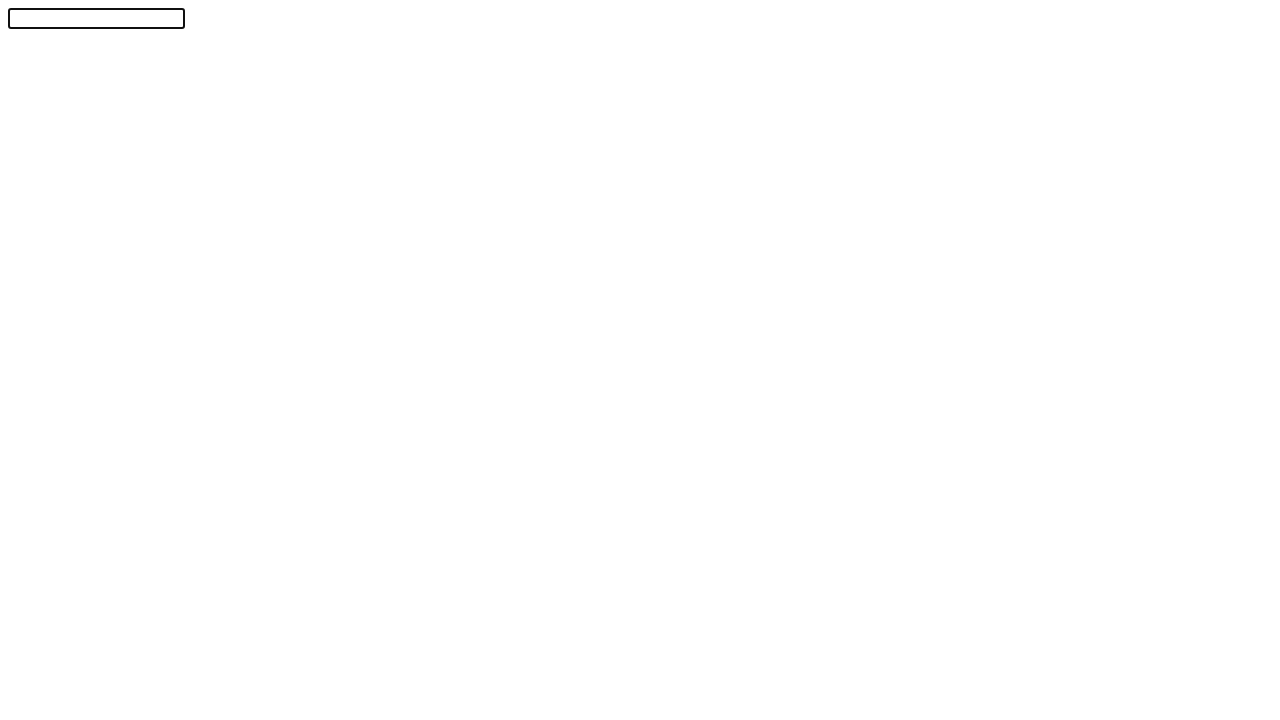

Pasted text using Ctrl+V keyboard shortcut on #textInput
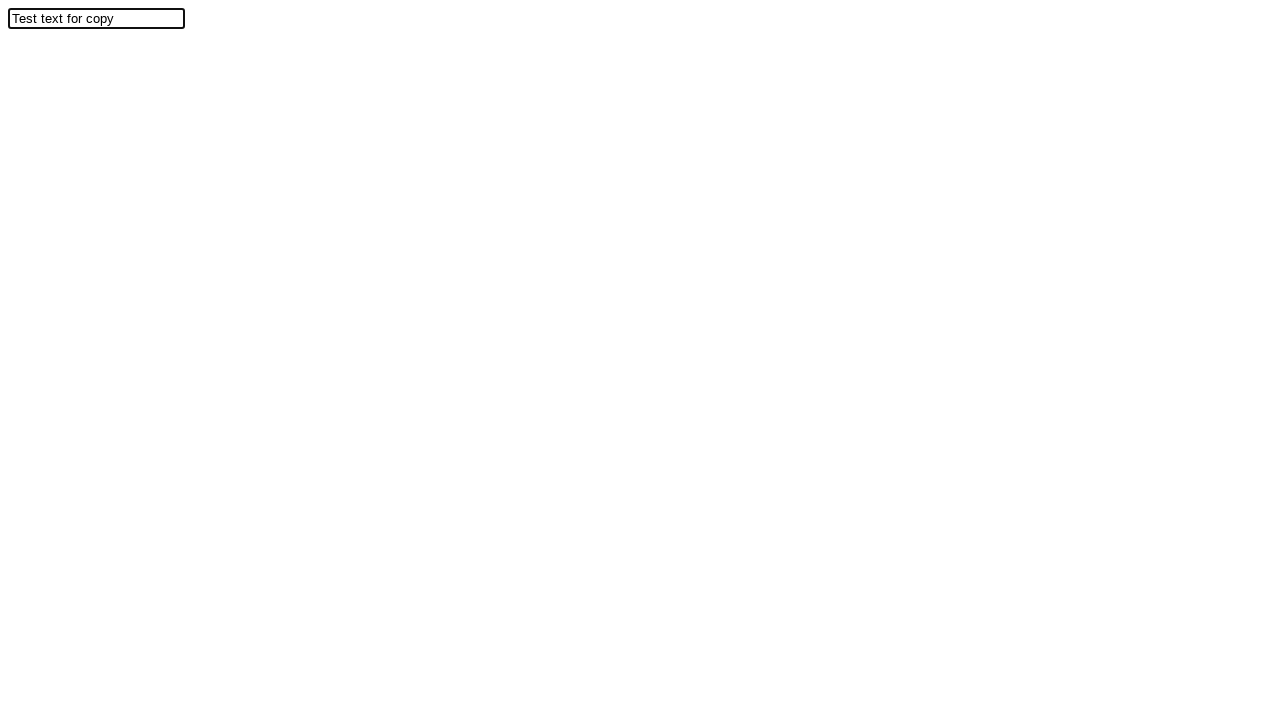

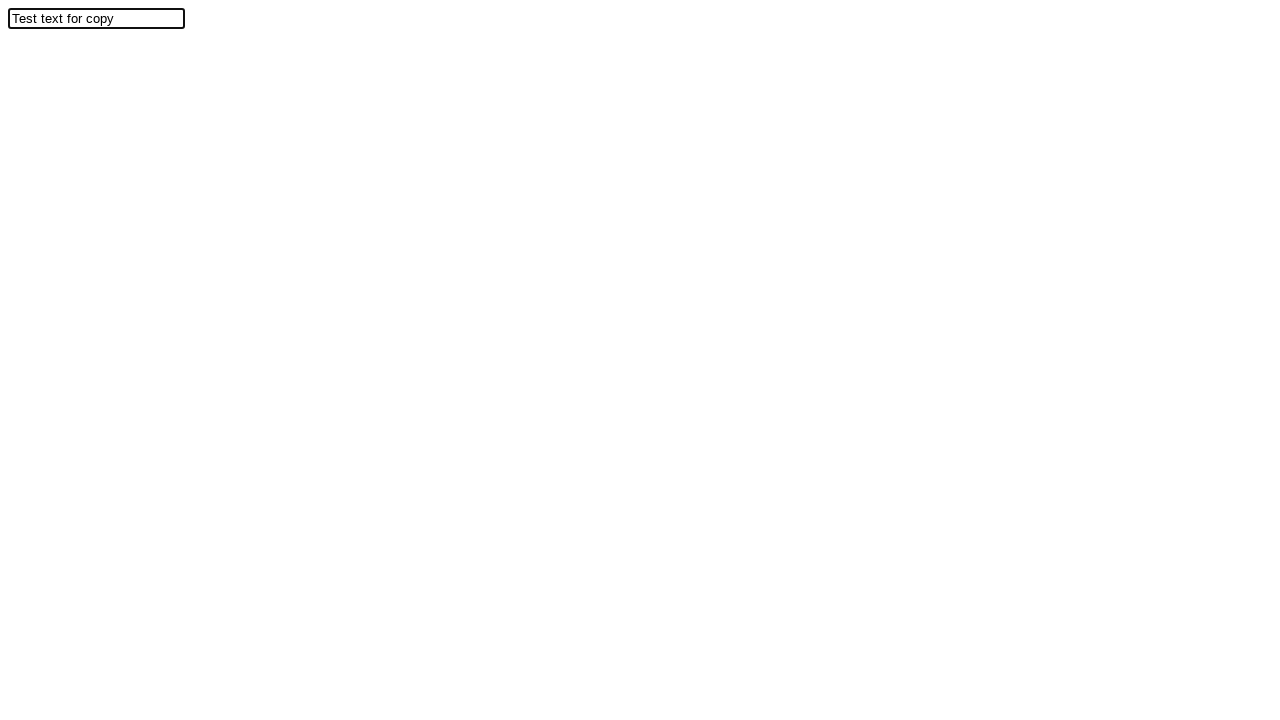